Navigates to a registration form page and verifies that form elements (input fields, dropdowns, checkboxes, and submit button) are present and visible on the page.

Starting URL: https://qa-practice.netlify.app/register

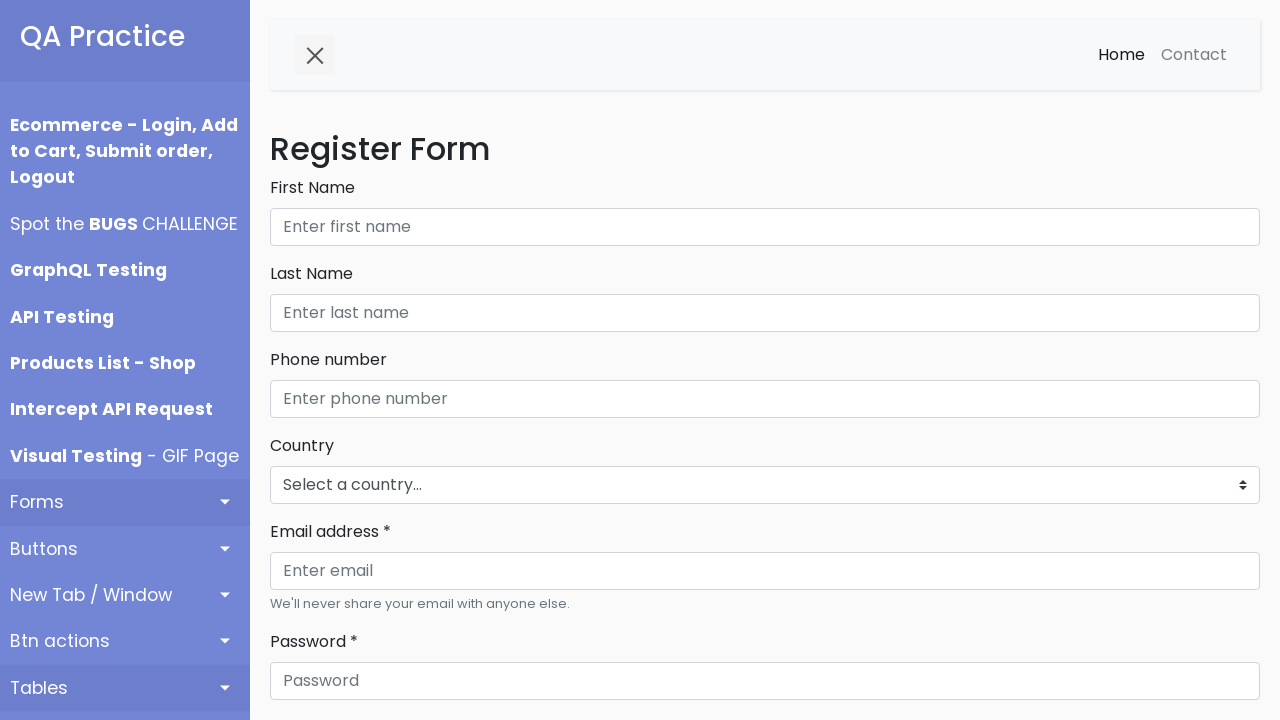

Navigated to registration form page
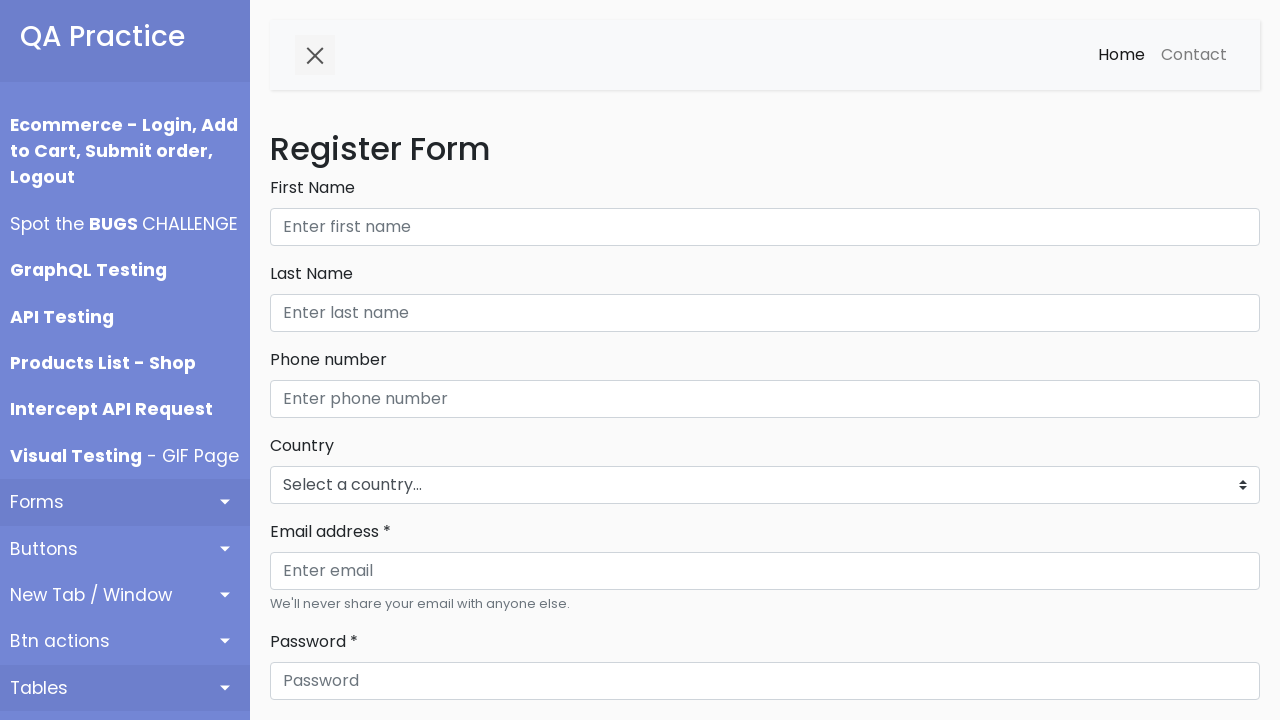

Page fully loaded (networkidle state)
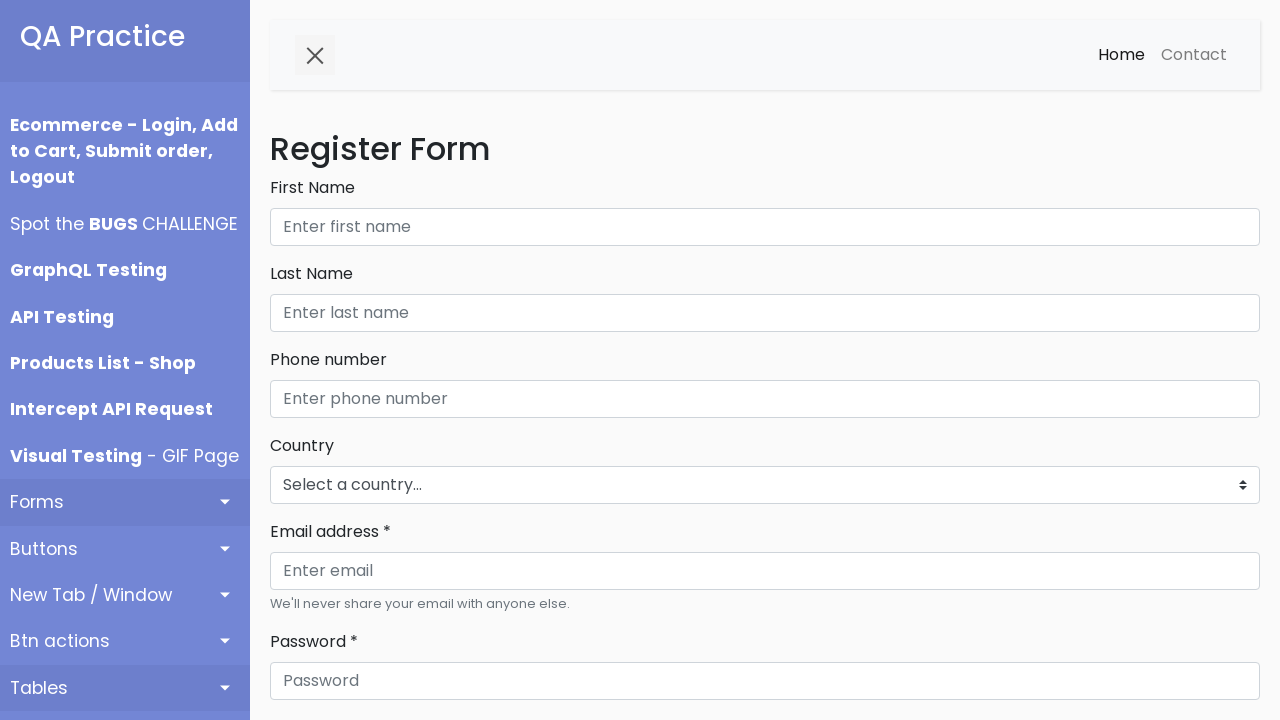

Form element is present on the page
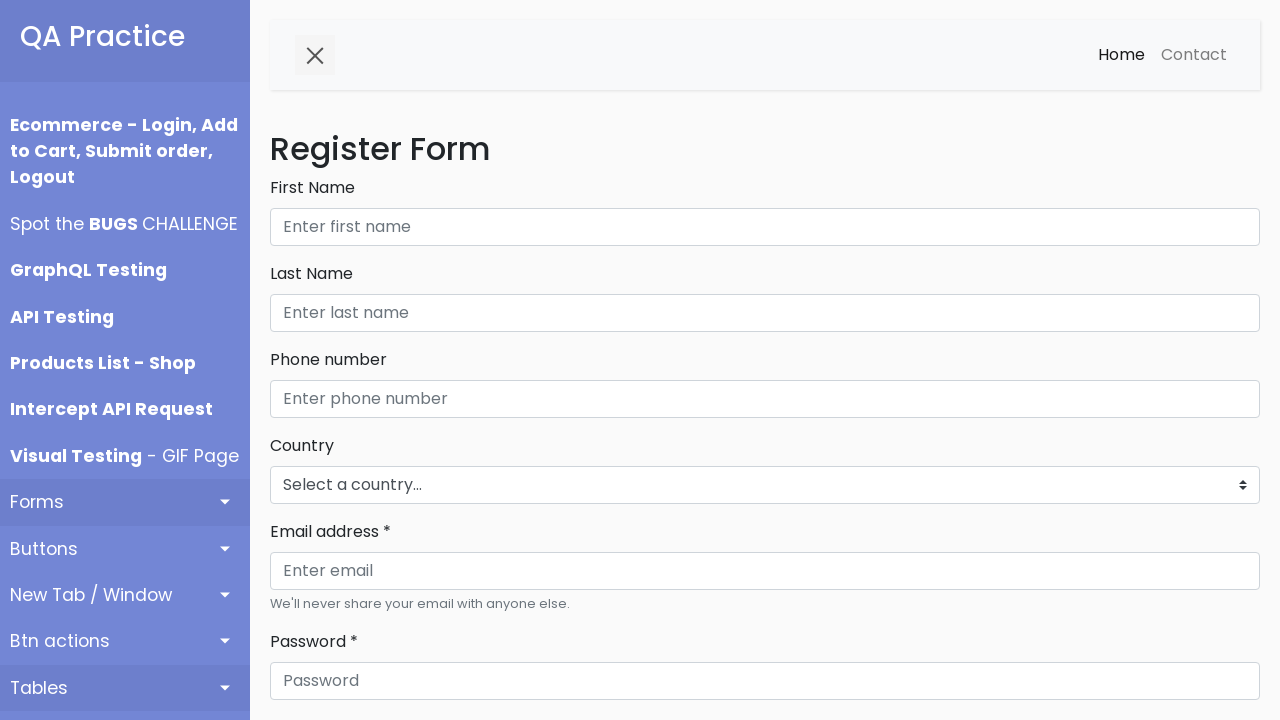

Text, email, and password input fields are visible
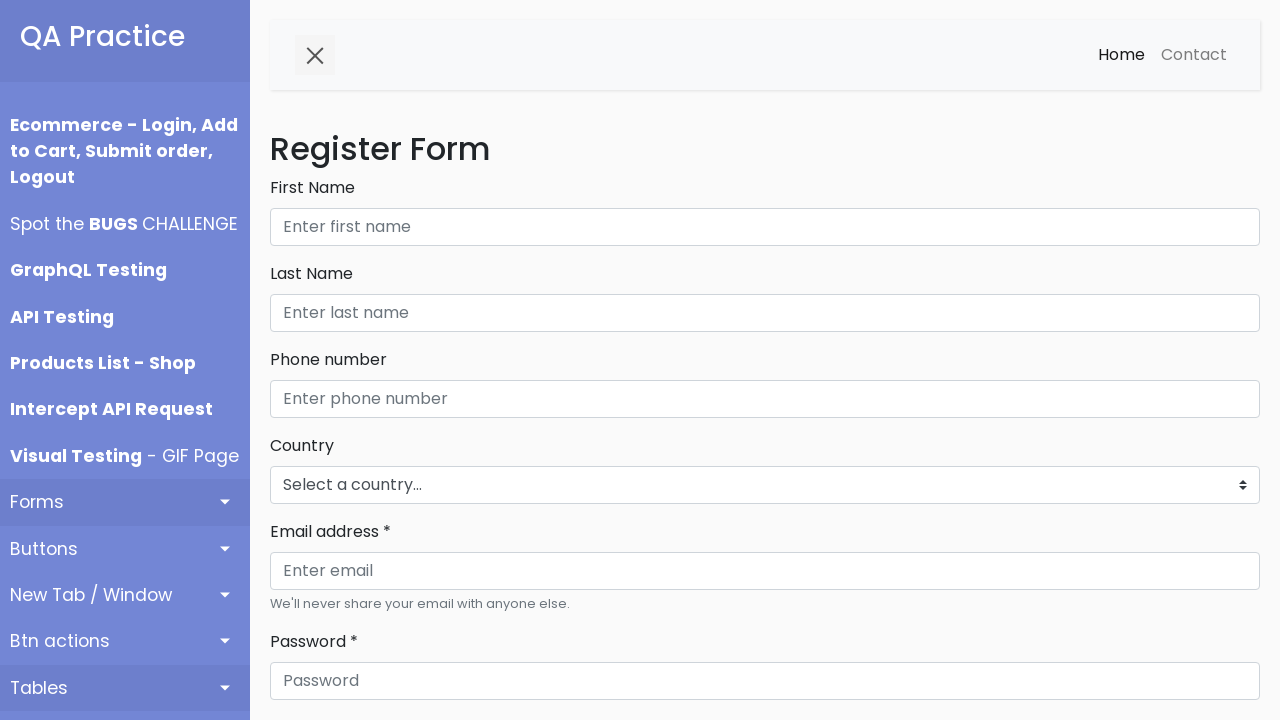

Select dropdown elements are present on the form
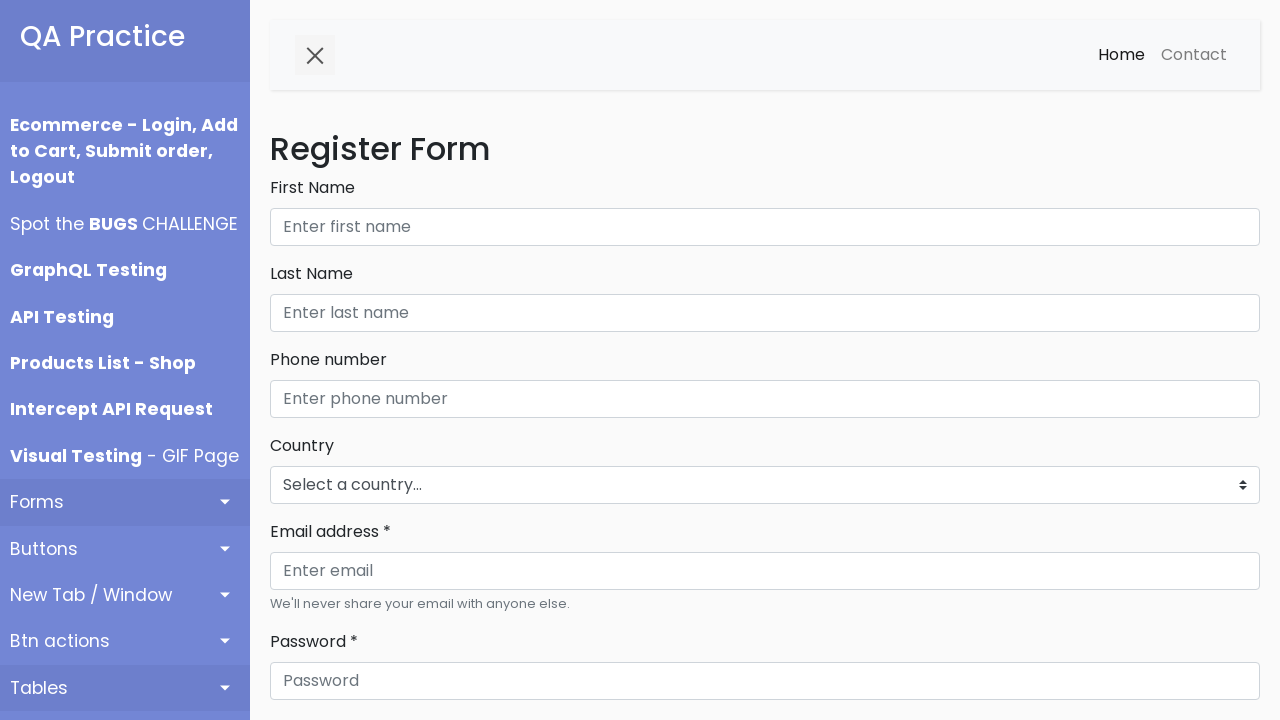

Submit button is present on the form
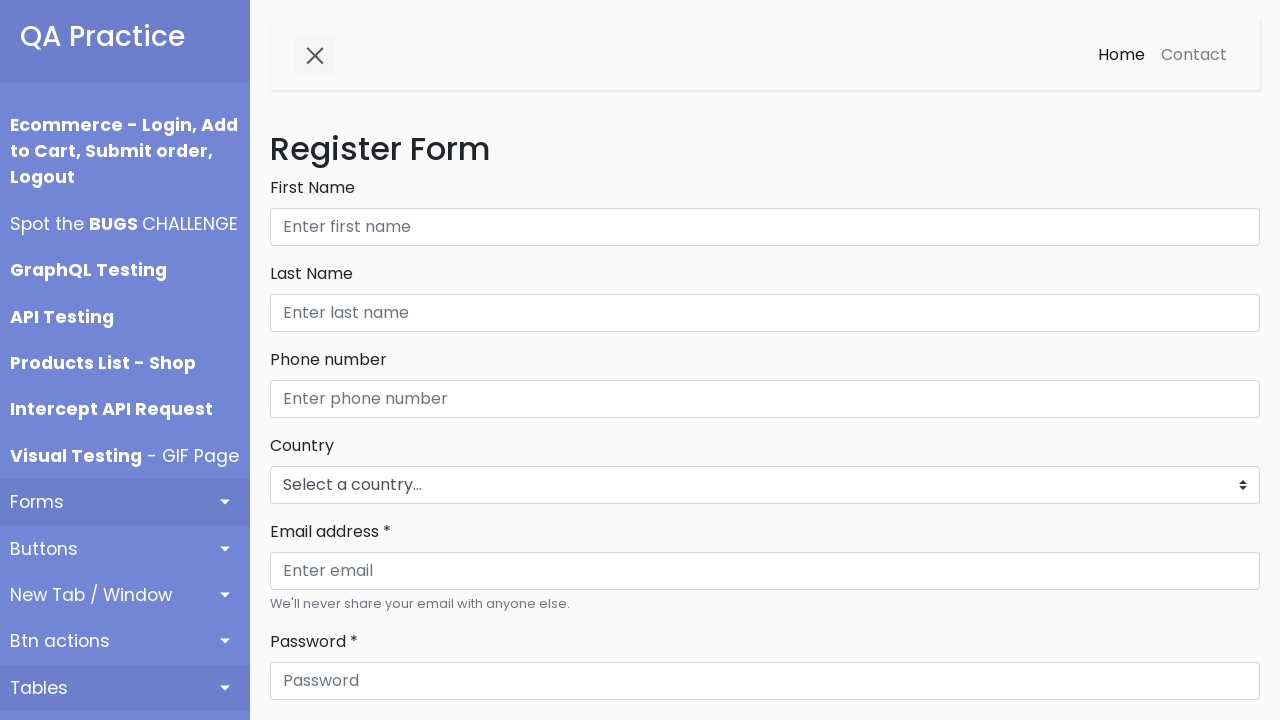

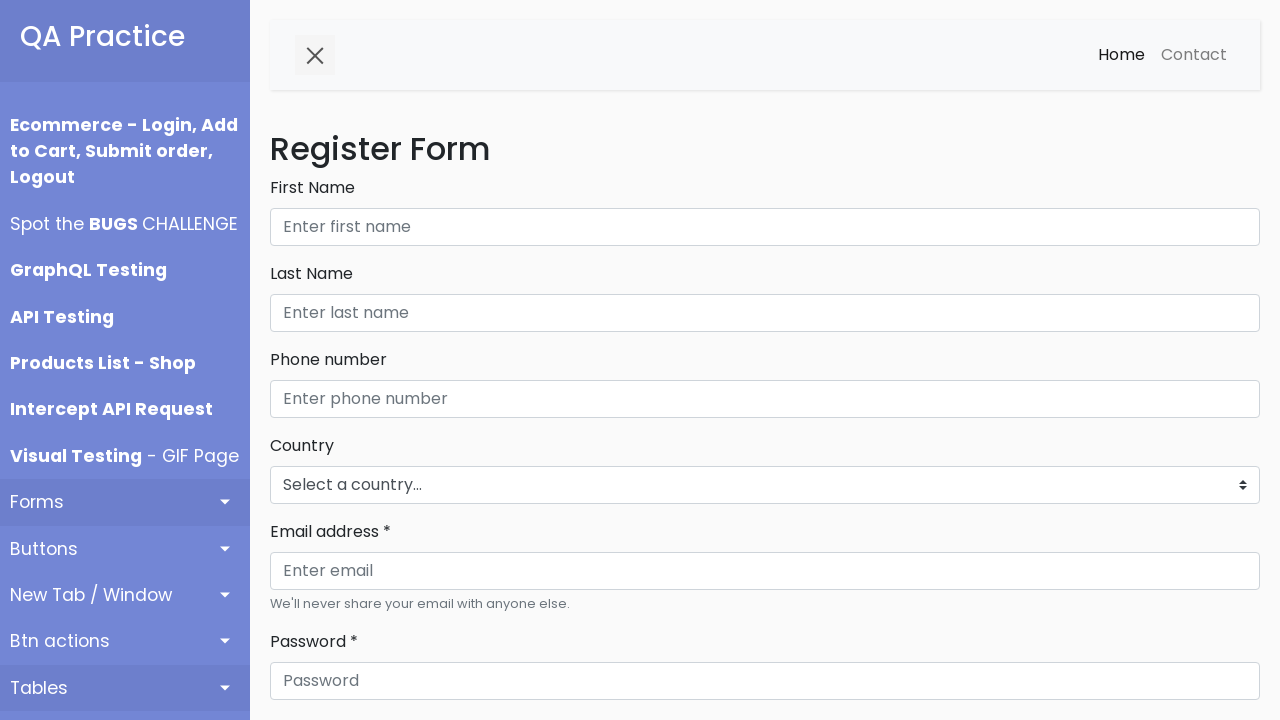